Tests horizontal scrolling functionality by scrolling right and then left on a dashboard page

Starting URL: https://dashboards.handmadeinteractive.com/jasonlove/

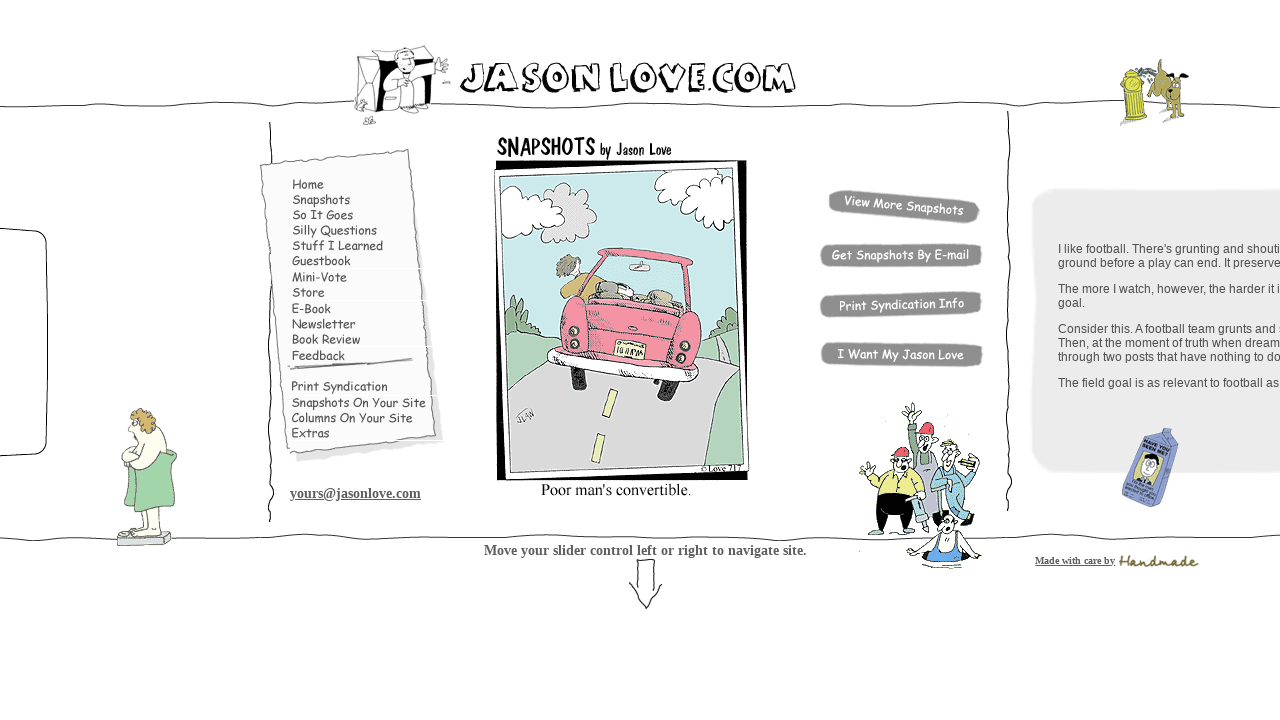

Scrolled right by 5000 pixels
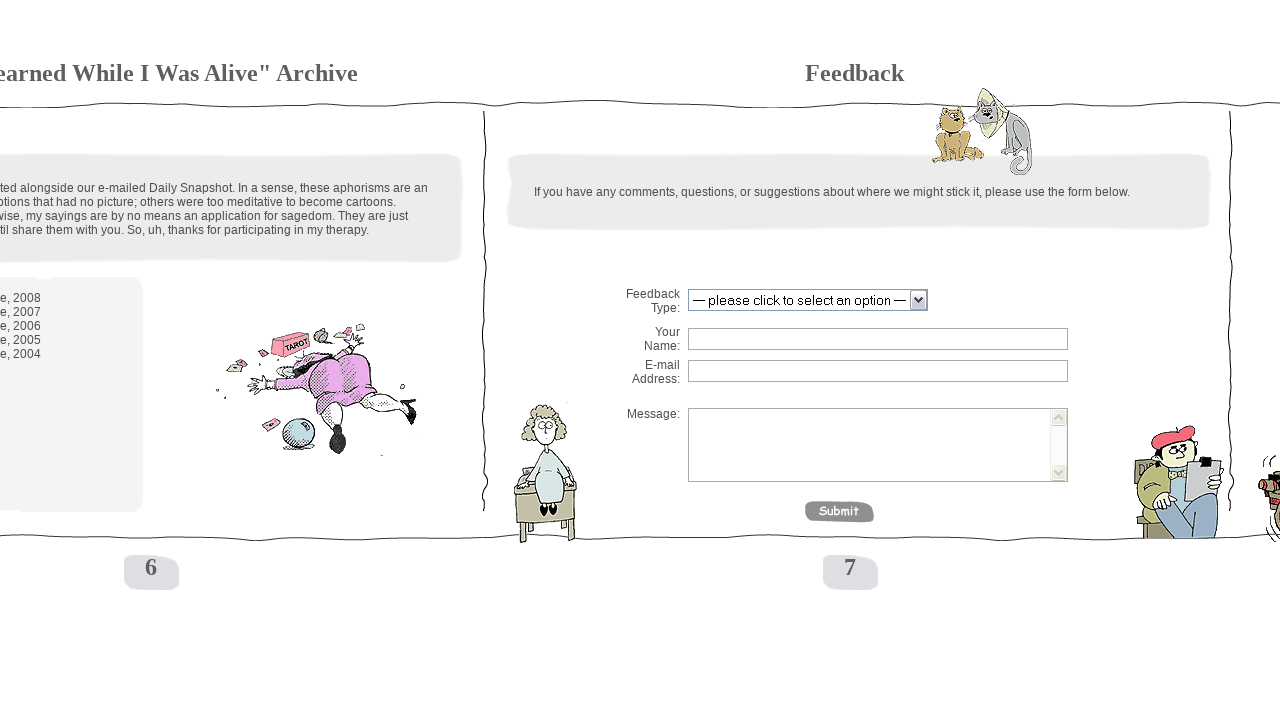

Waited 2 seconds for scroll to complete
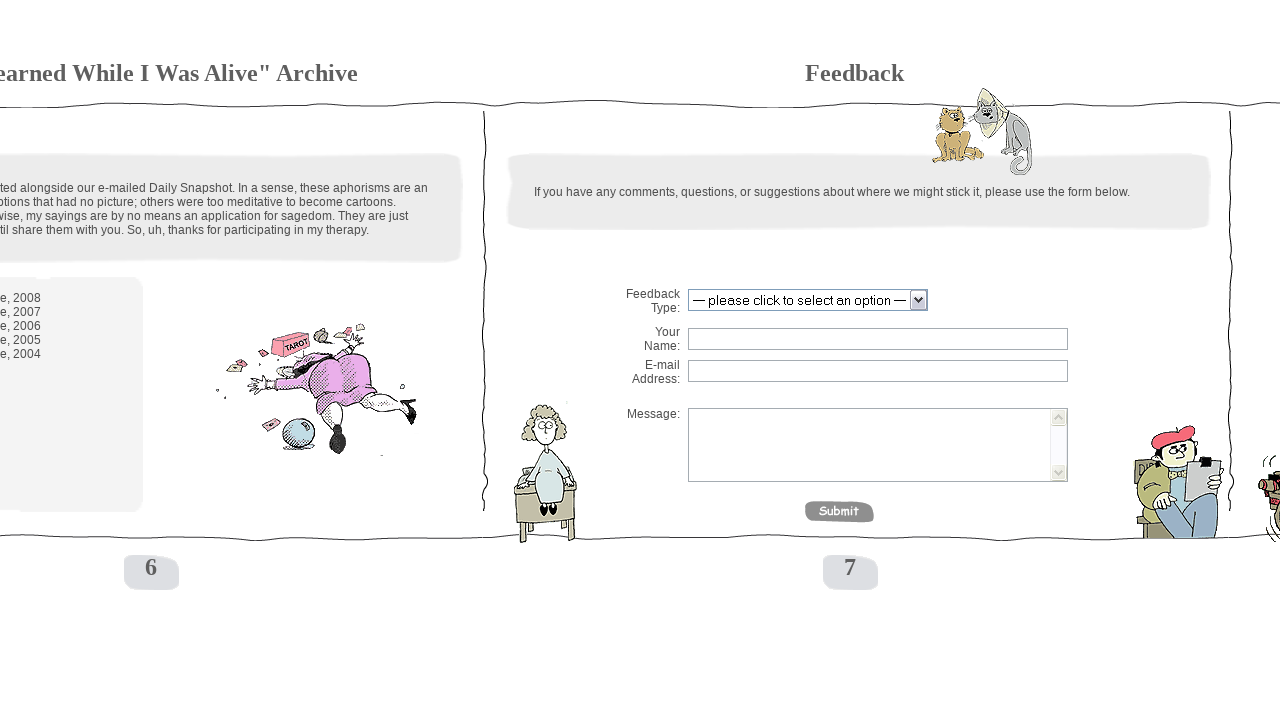

Scrolled right by 5000 pixels
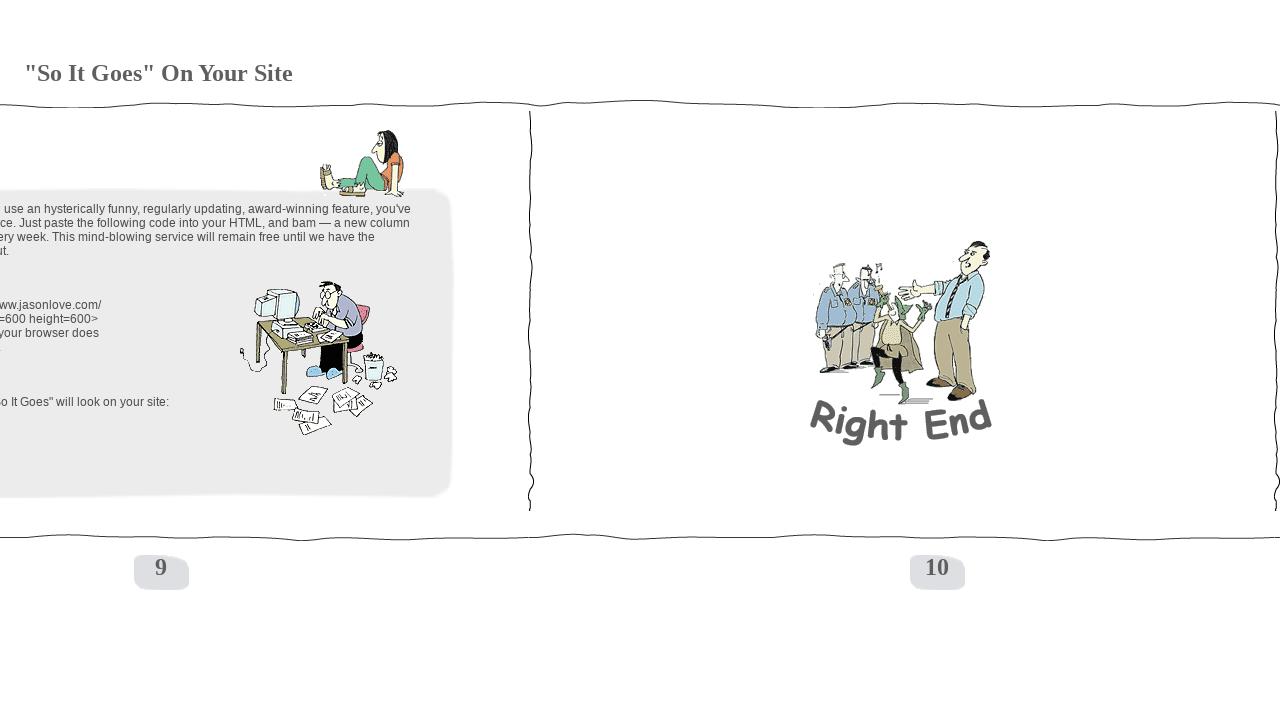

Waited 2 seconds for scroll to complete
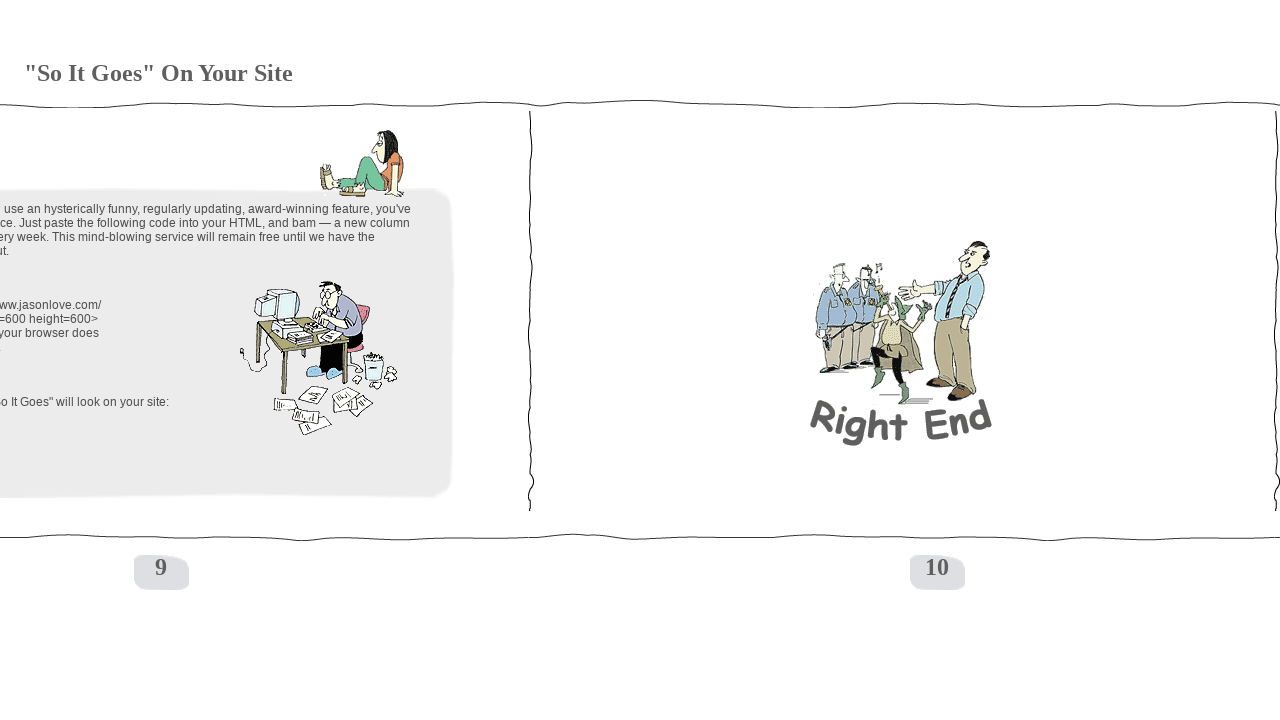

Scrolled left by 5000 pixels
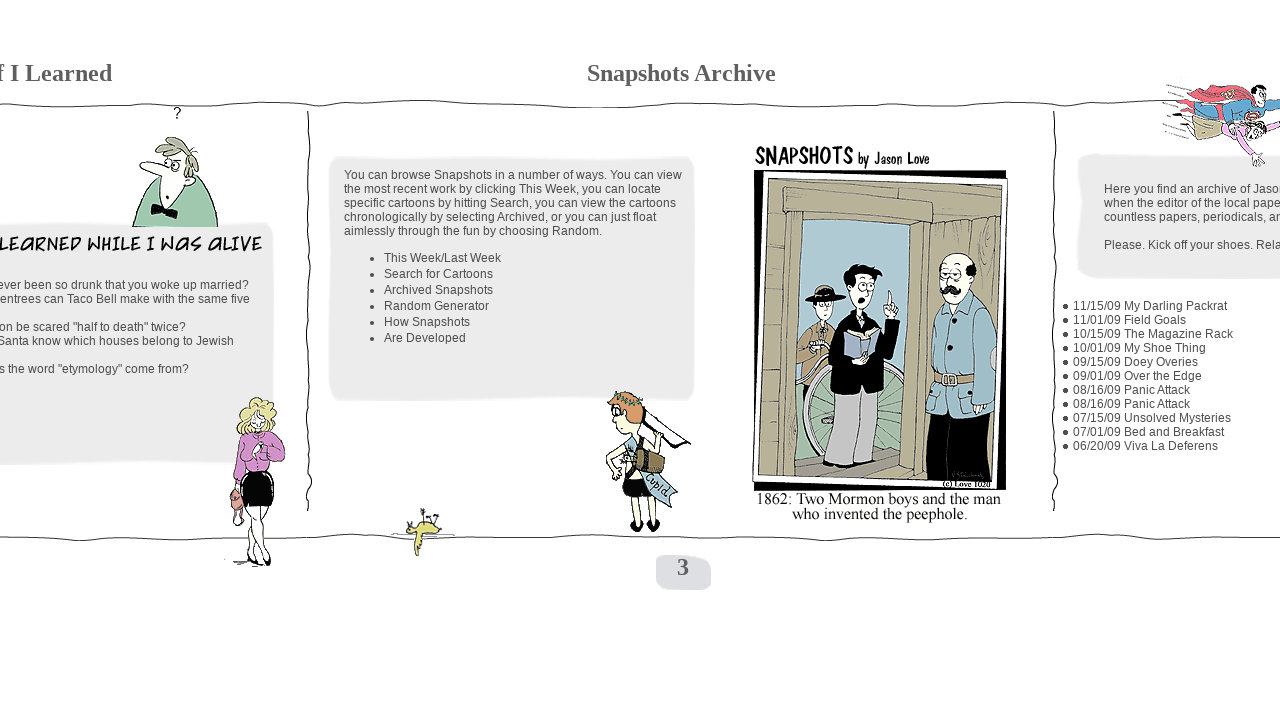

Waited 2 seconds for scroll to complete
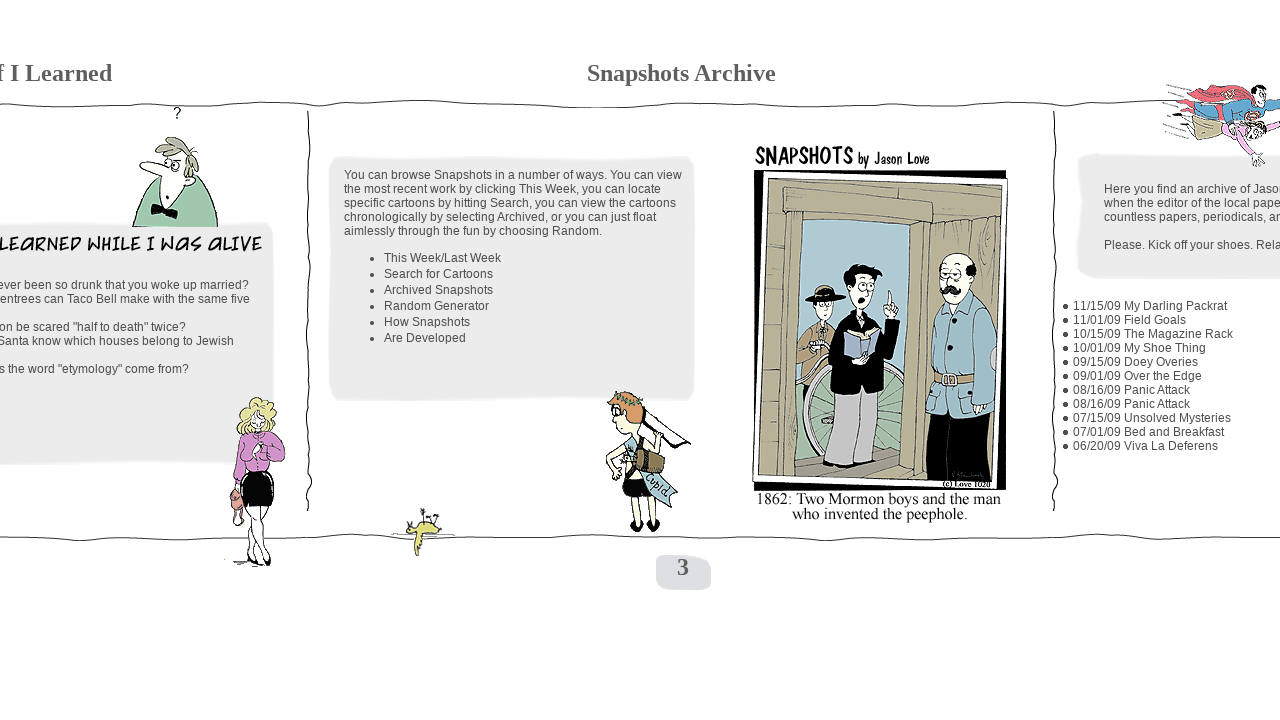

Scrolled left by 5000 pixels
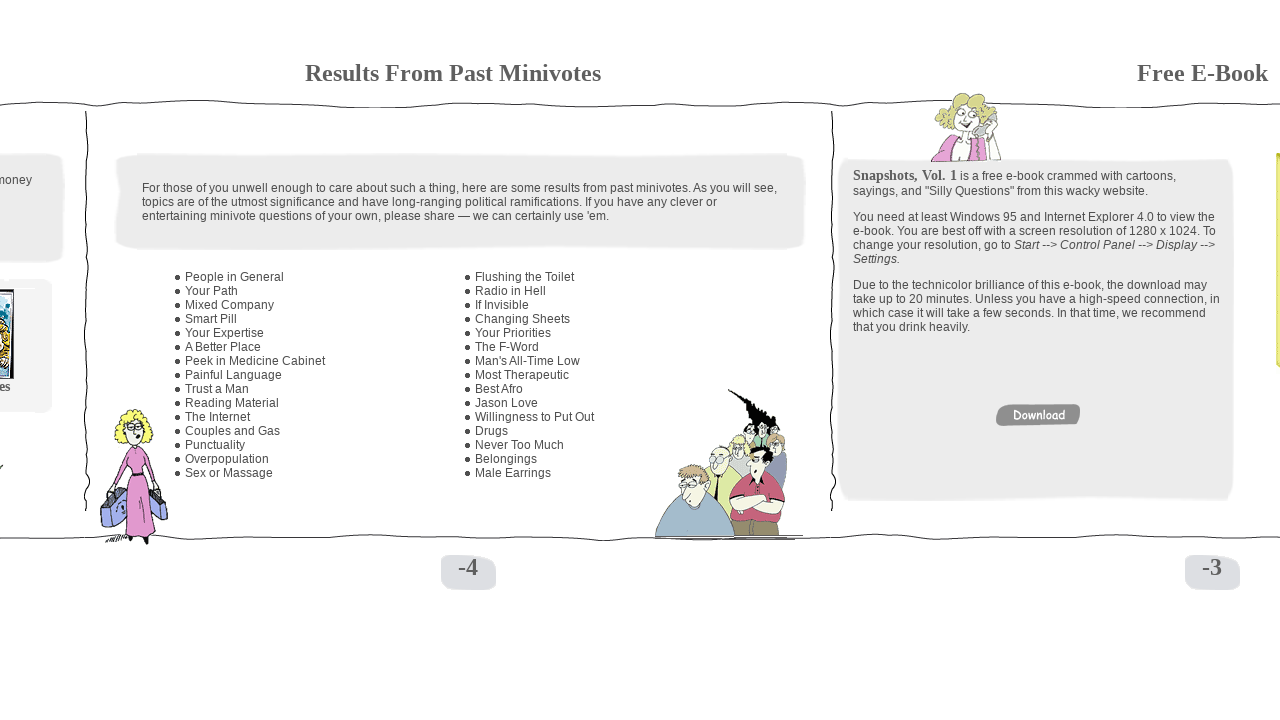

Waited 2 seconds for scroll to complete
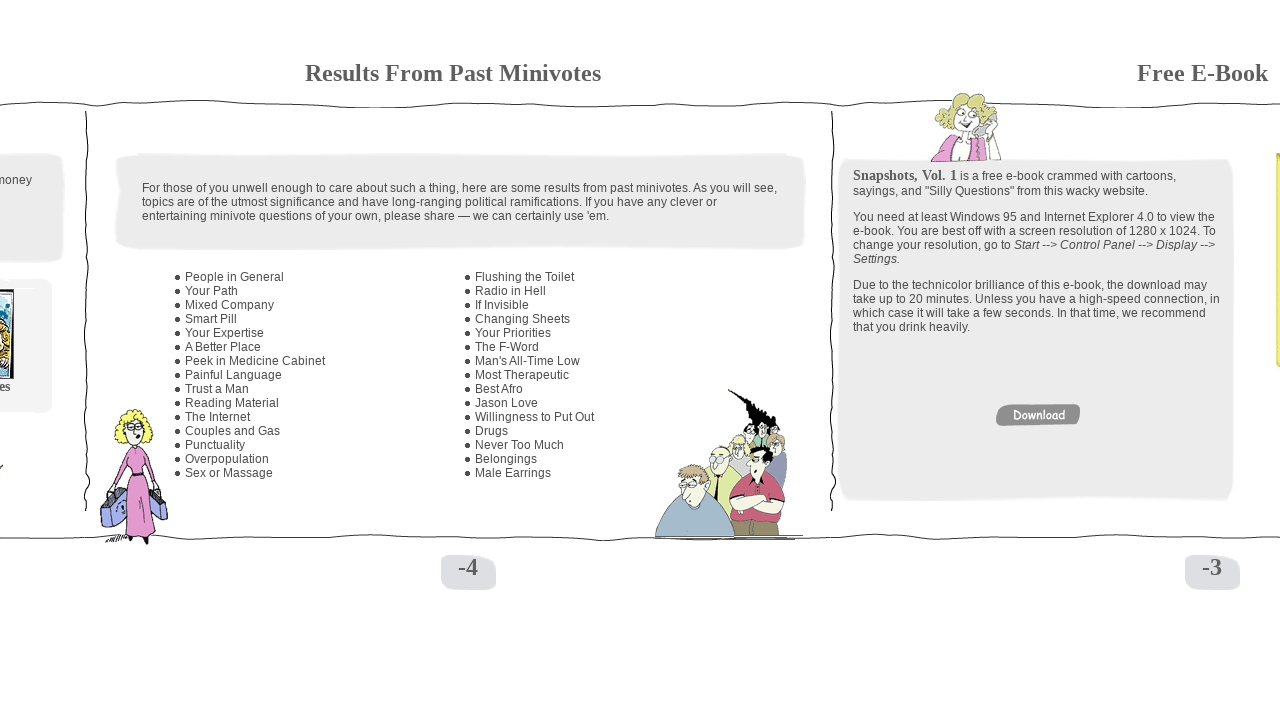

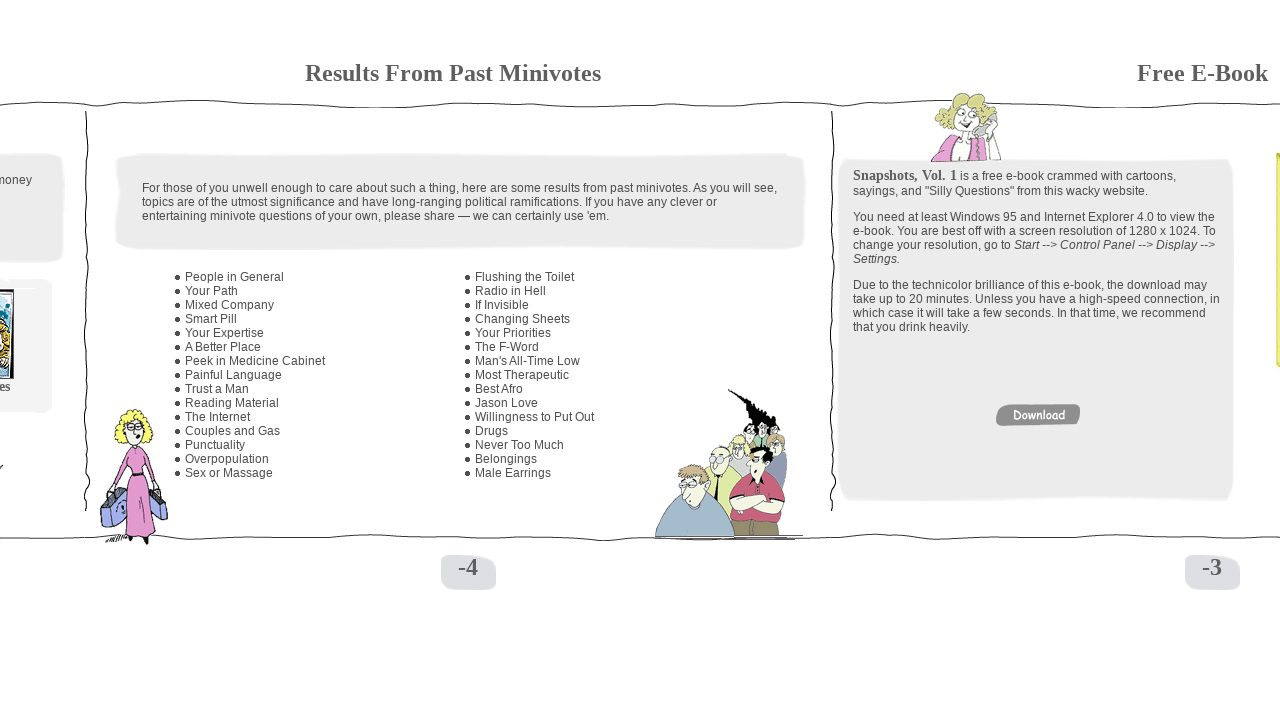